Tests triangle calculator with values exceeding the maximum allowed range (125) and verifies error message

Starting URL: https://do.tusur.ru/qa-test2/

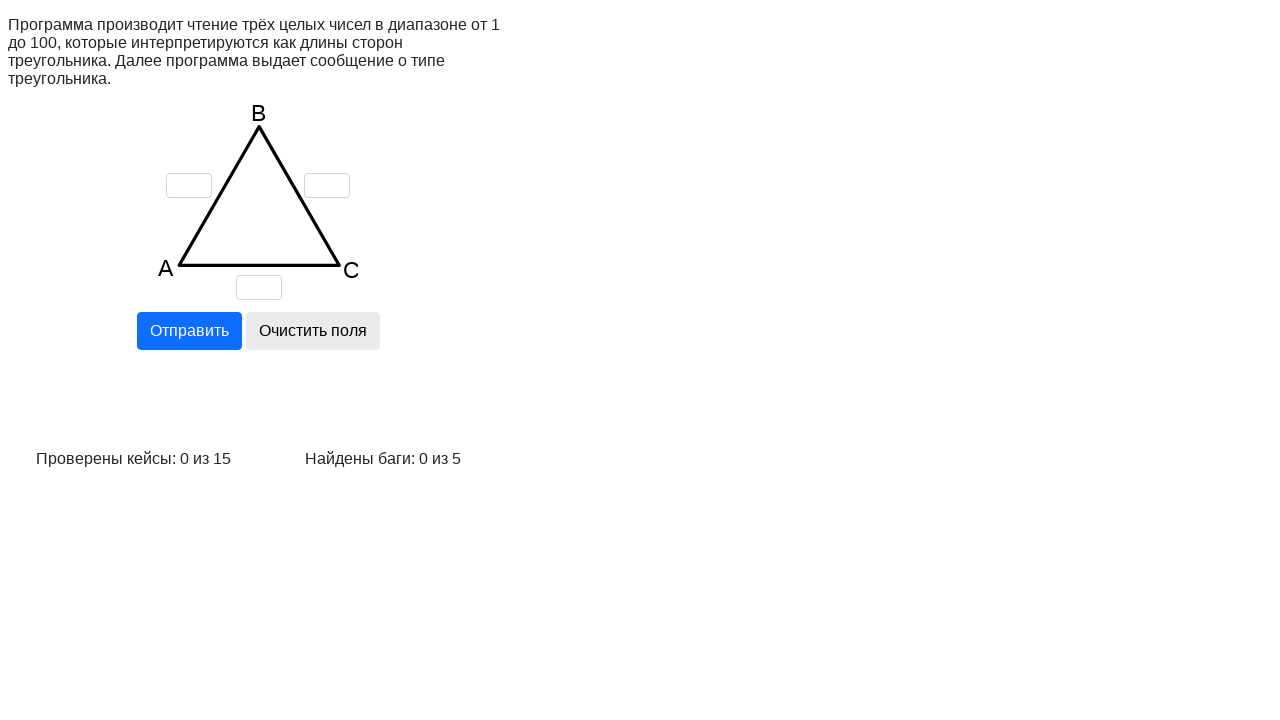

Cleared input field for side a on input[name='a']
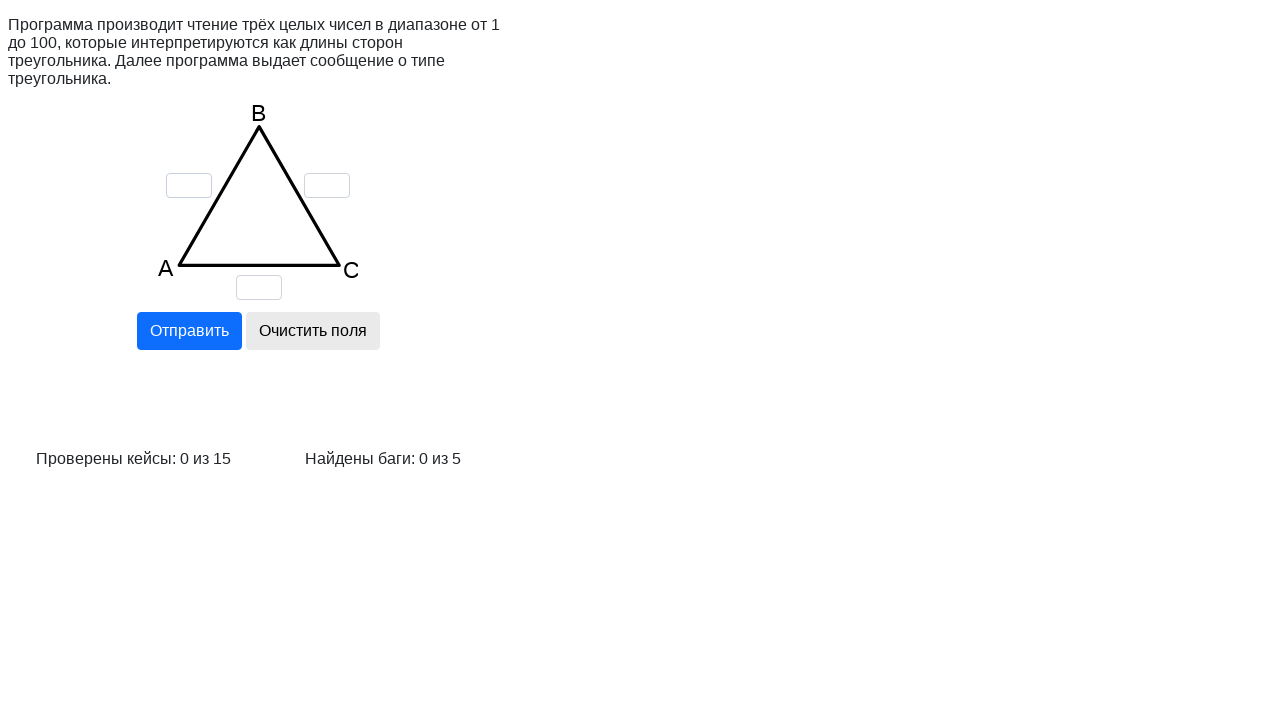

Cleared input field for side b on input[name='b']
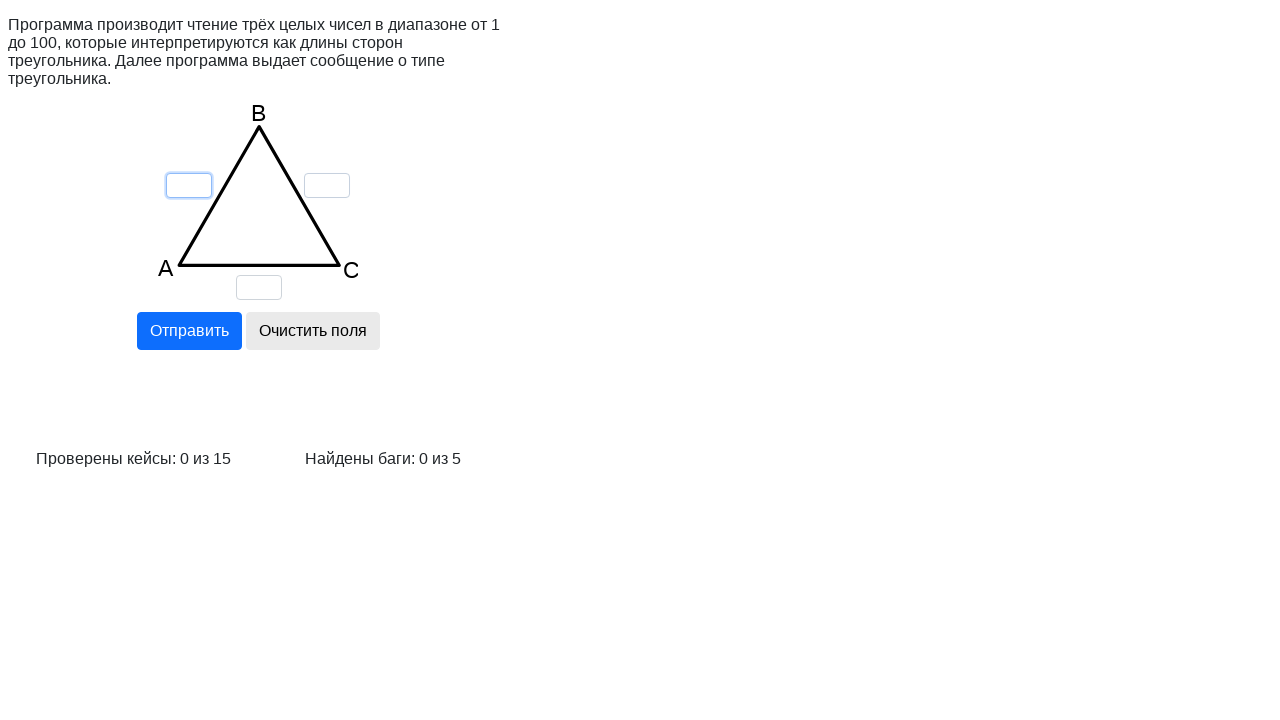

Cleared input field for side c on input[name='c']
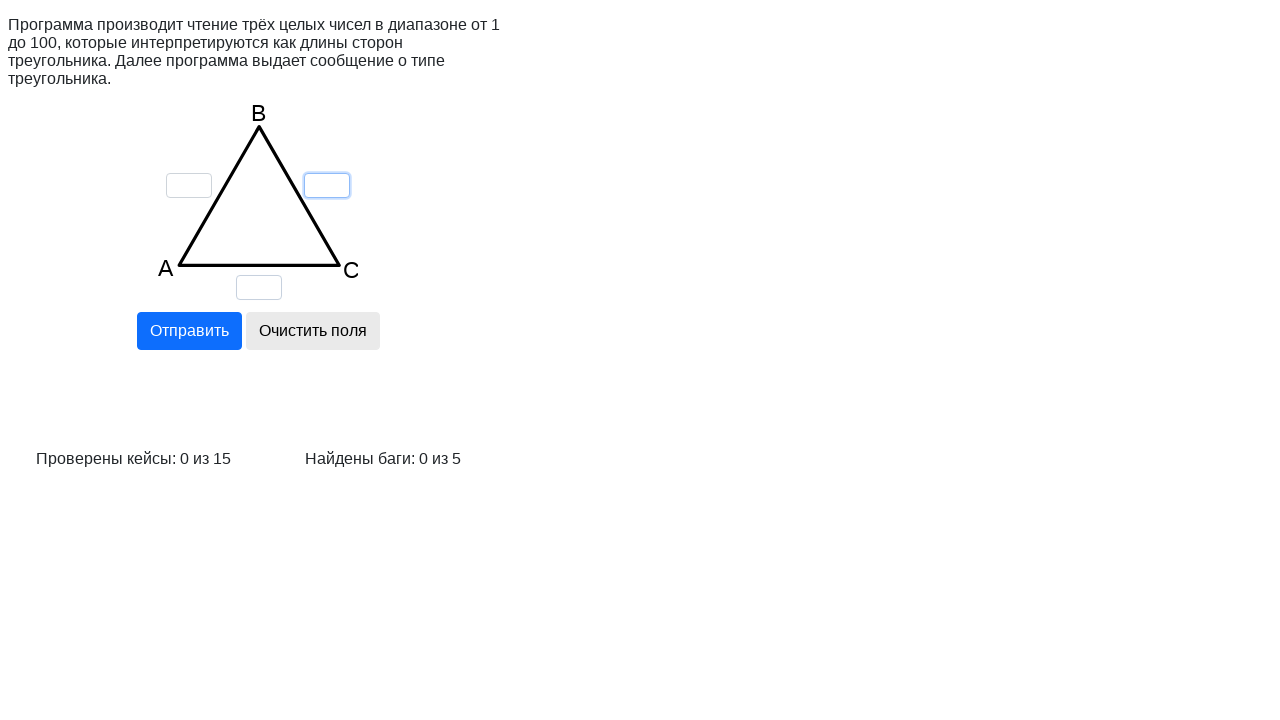

Entered value 125 for side a (exceeds maximum range) on input[name='a']
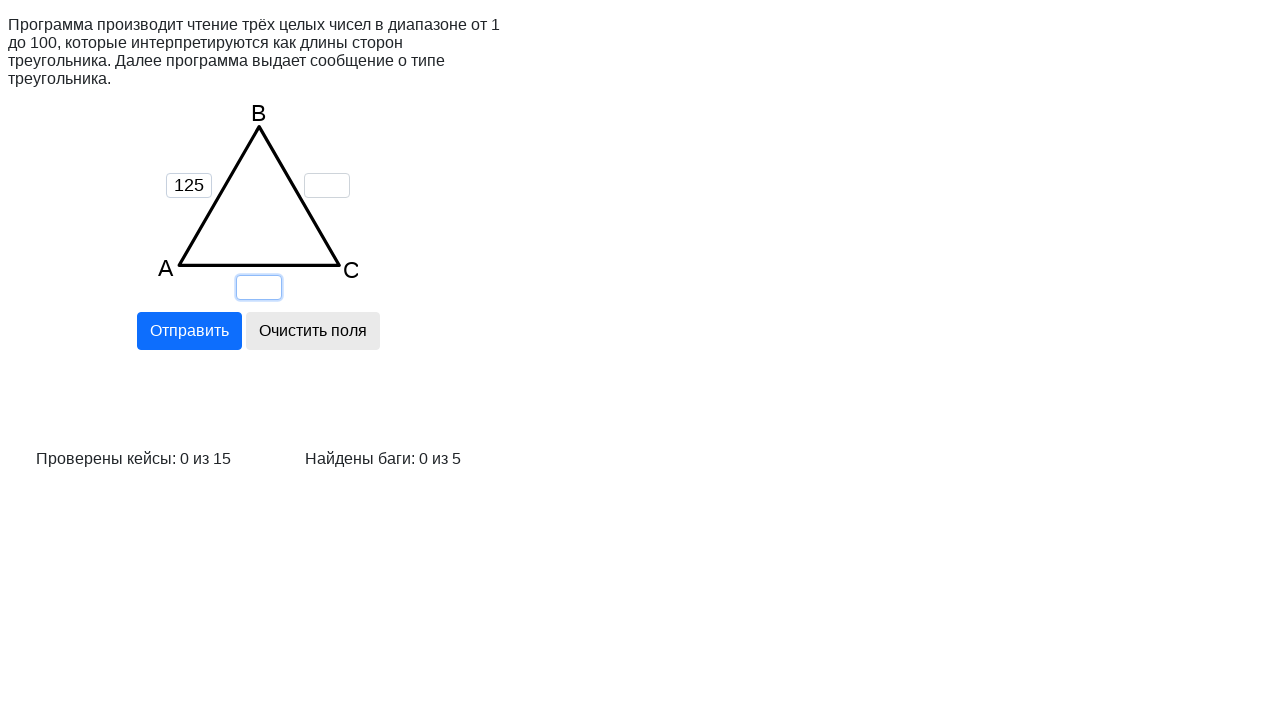

Entered value 125 for side b (exceeds maximum range) on input[name='b']
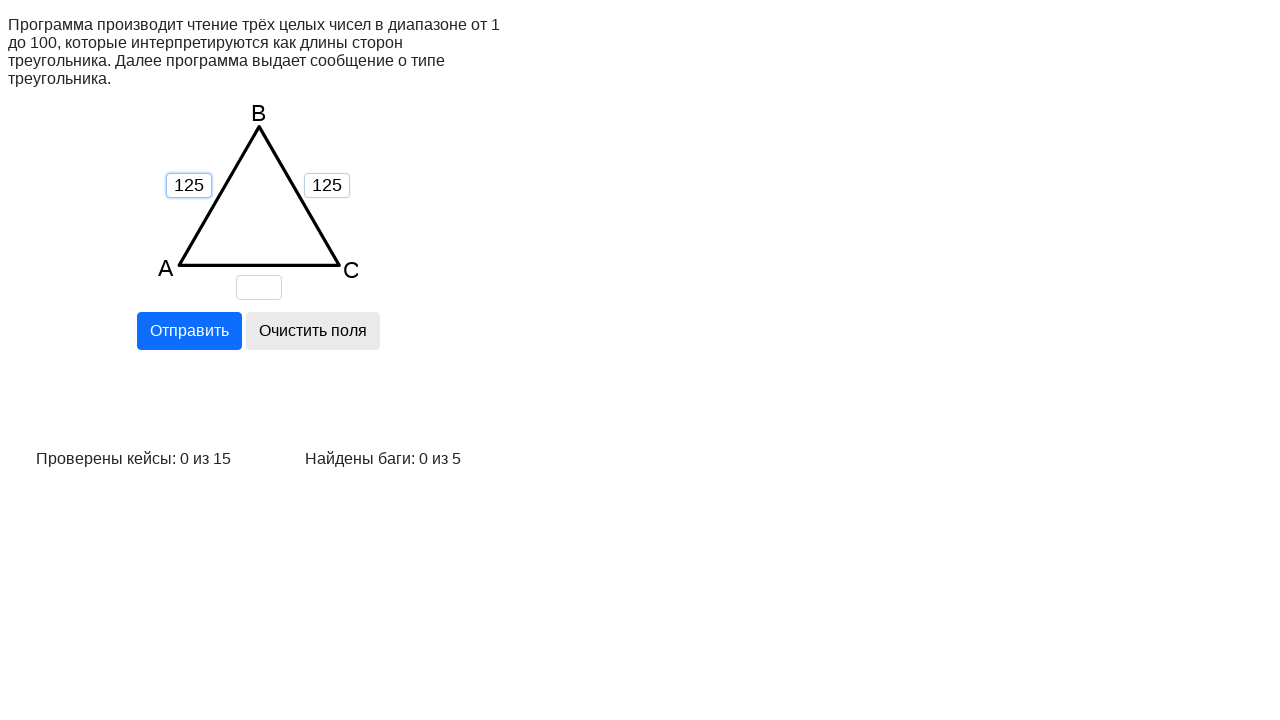

Entered value 125 for side c (exceeds maximum range) on input[name='c']
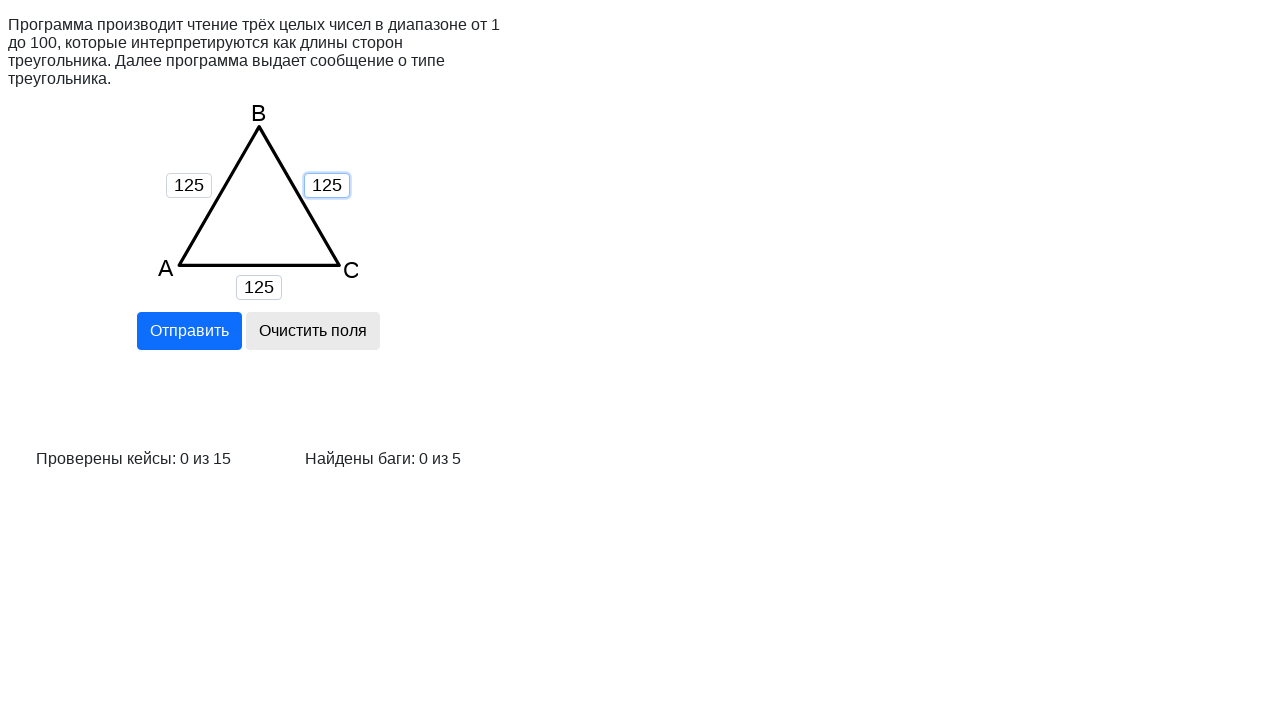

Clicked calculate button at (189, 331) on input[name='calc']
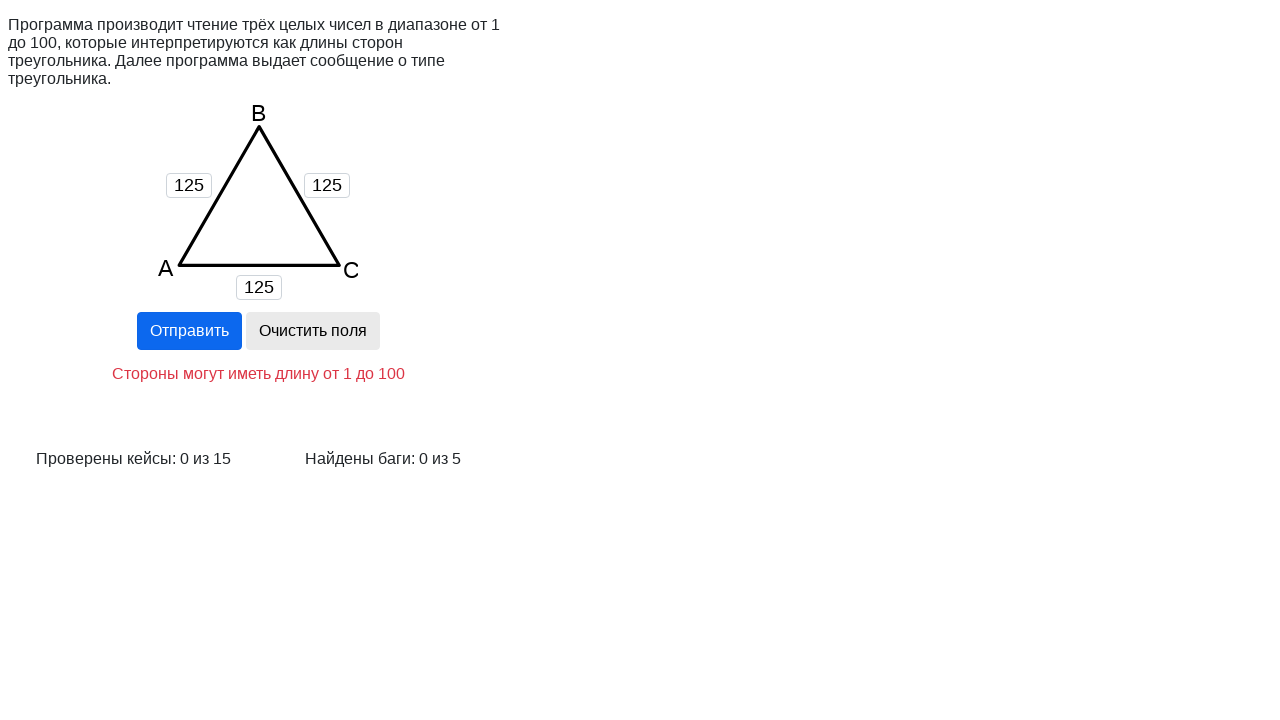

Error message displayed: 'Sides can have length from 1 to 100'
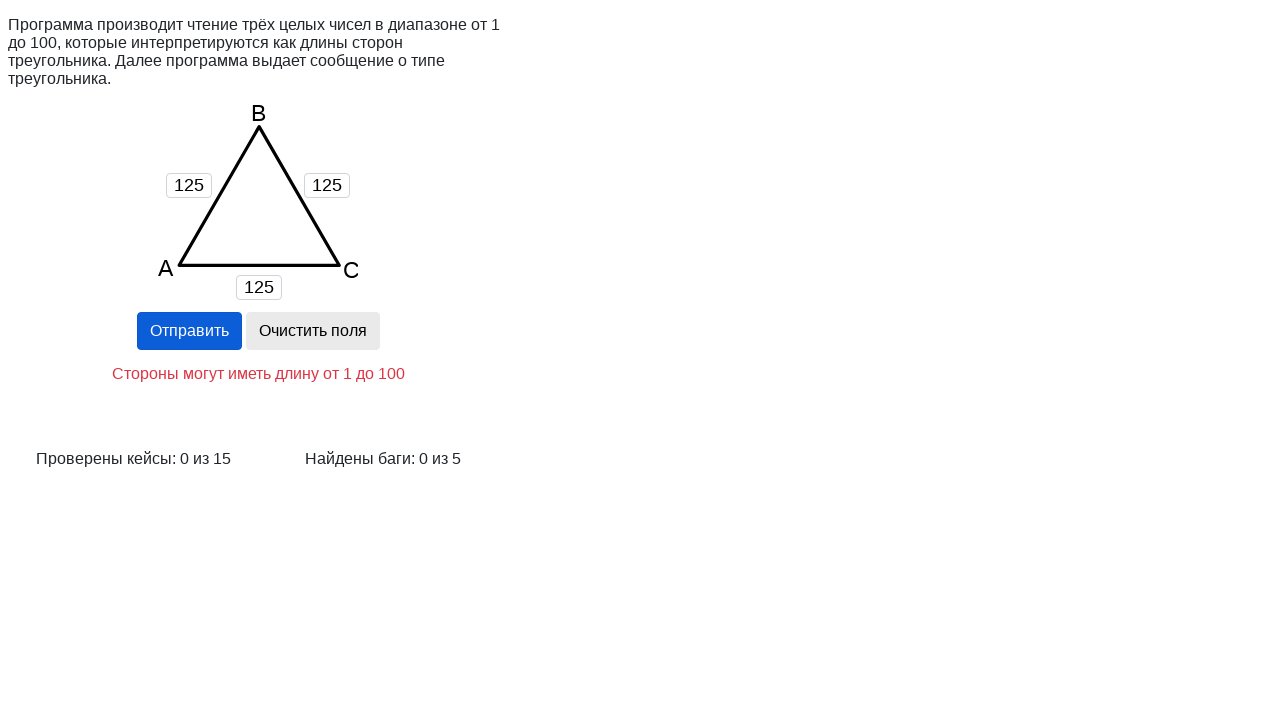

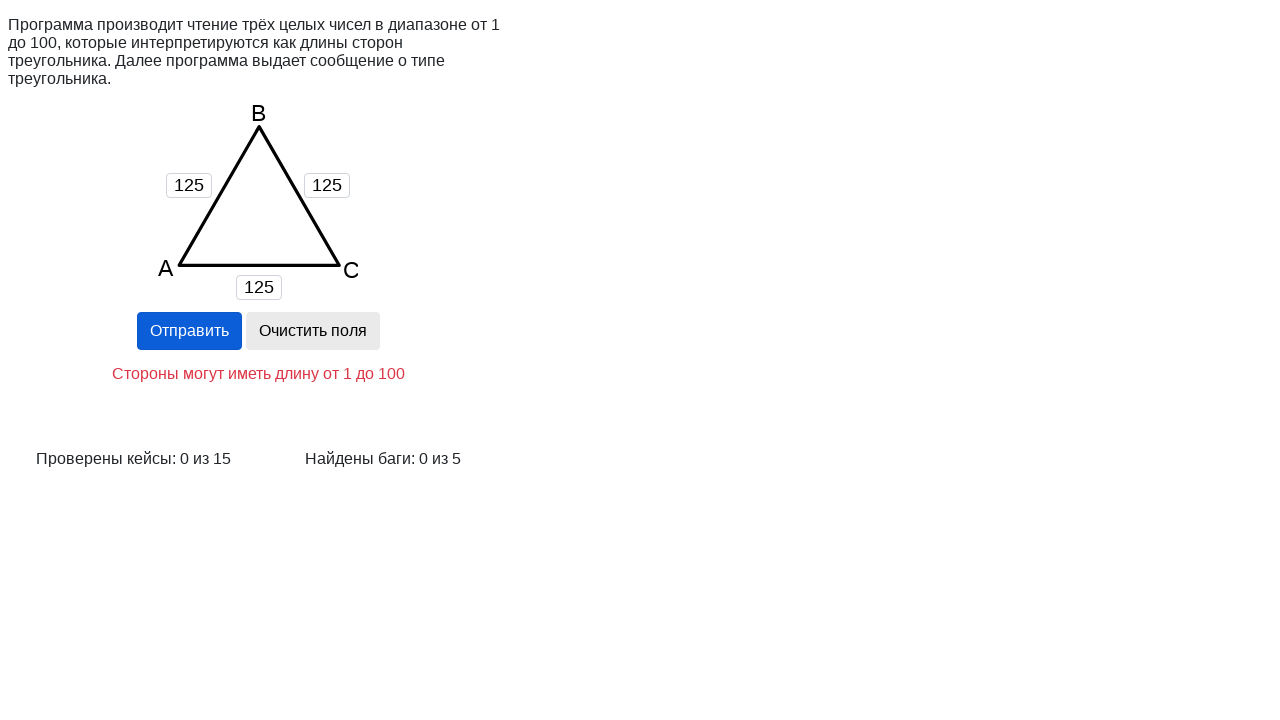